Tests text area functionality by clicking on a text area, entering text, and verifying the text was added correctly. Also verifies the page title matches expected value.

Starting URL: https://omayo.blogspot.com/

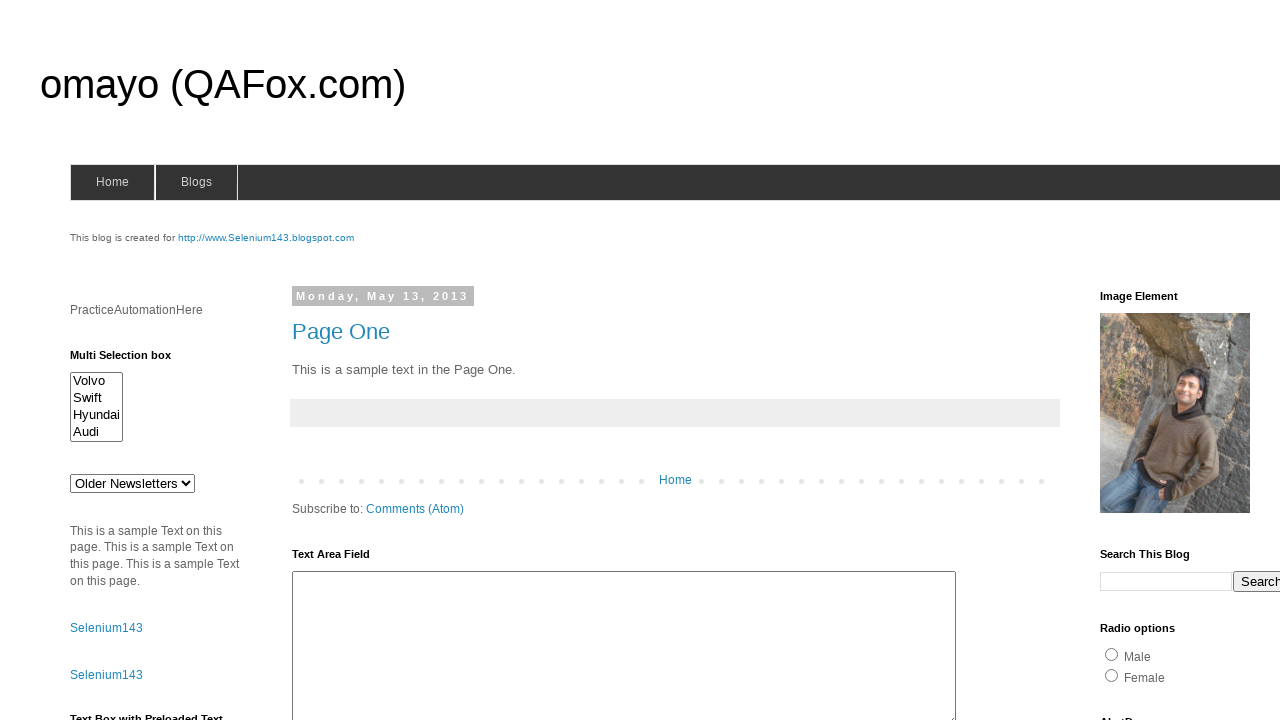

Text area #ta1 is visible and ready
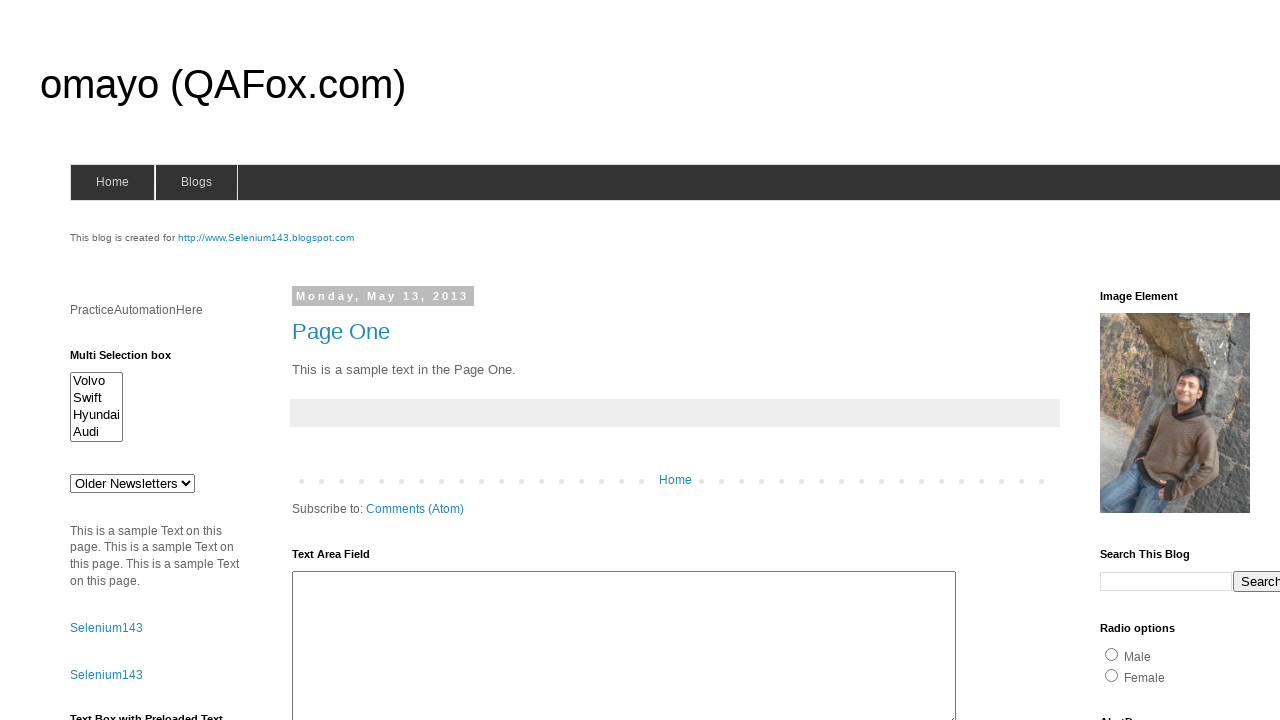

Clicked on text area to focus it at (624, 643) on #ta1
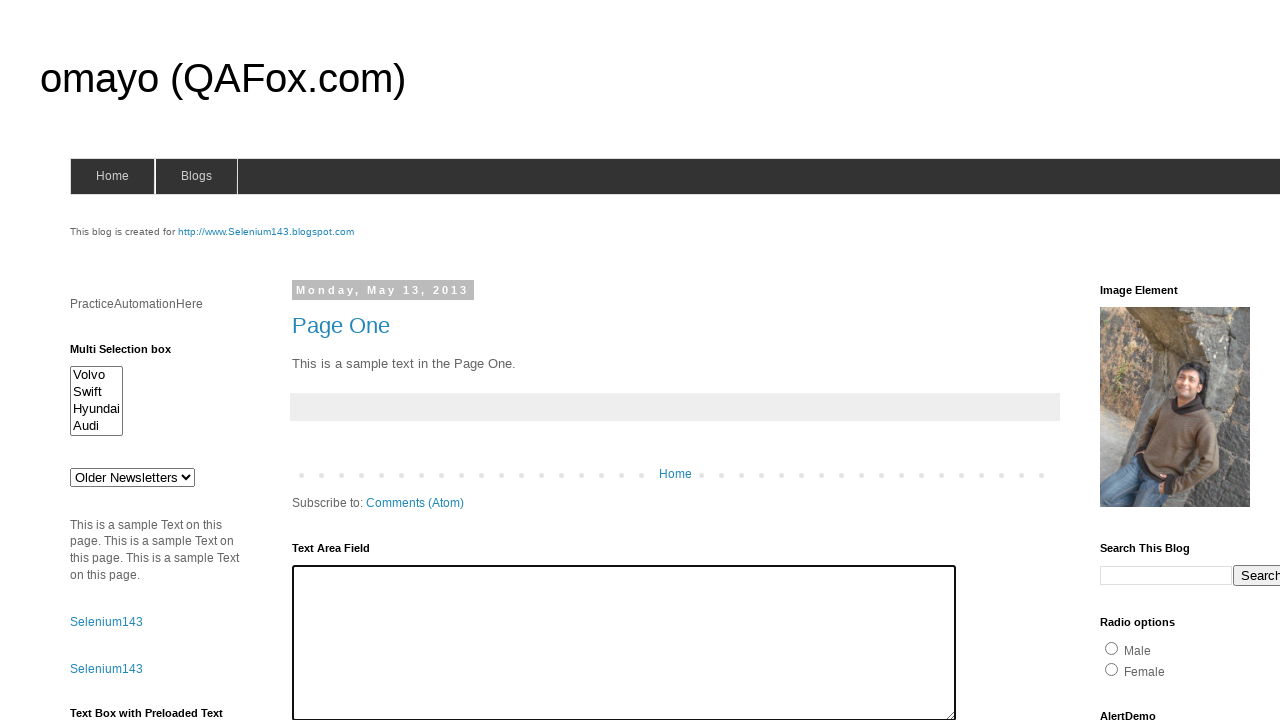

Entered text 'I love web pages!' into the text area on #ta1
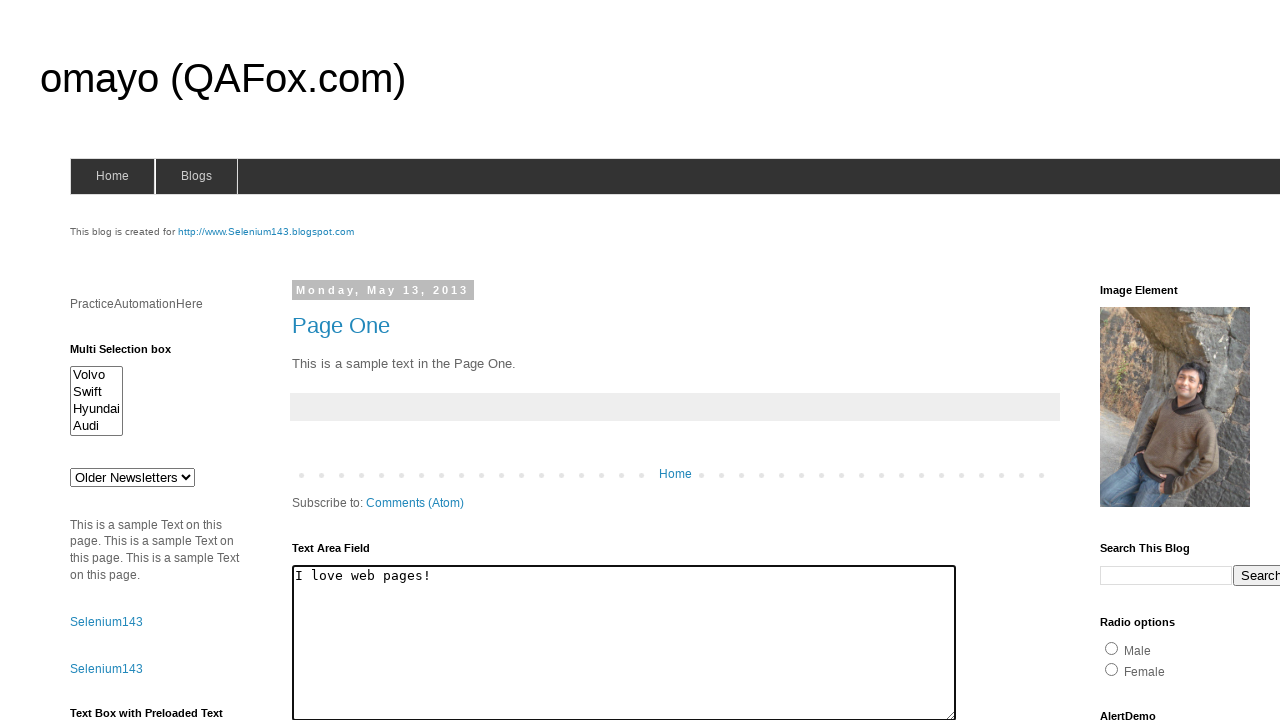

Verified text area contains 'I love web pages!'
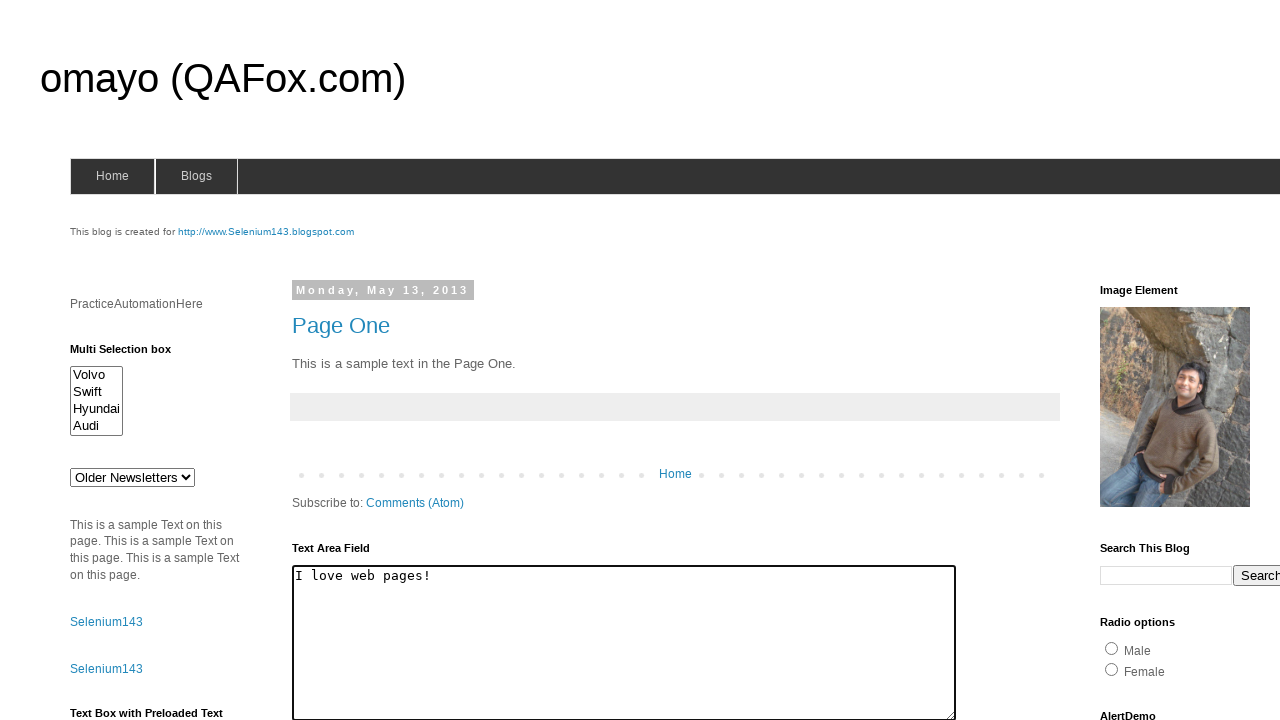

Verified page title is 'omayo (QAFox.com)'
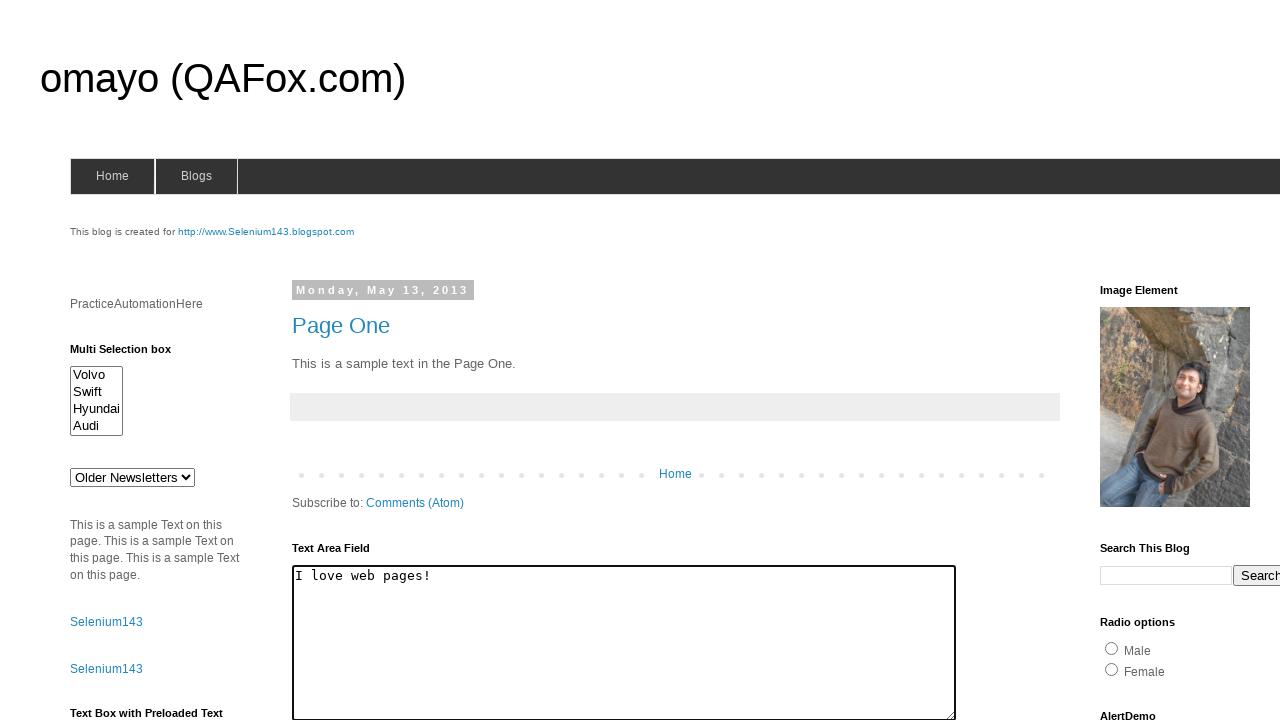

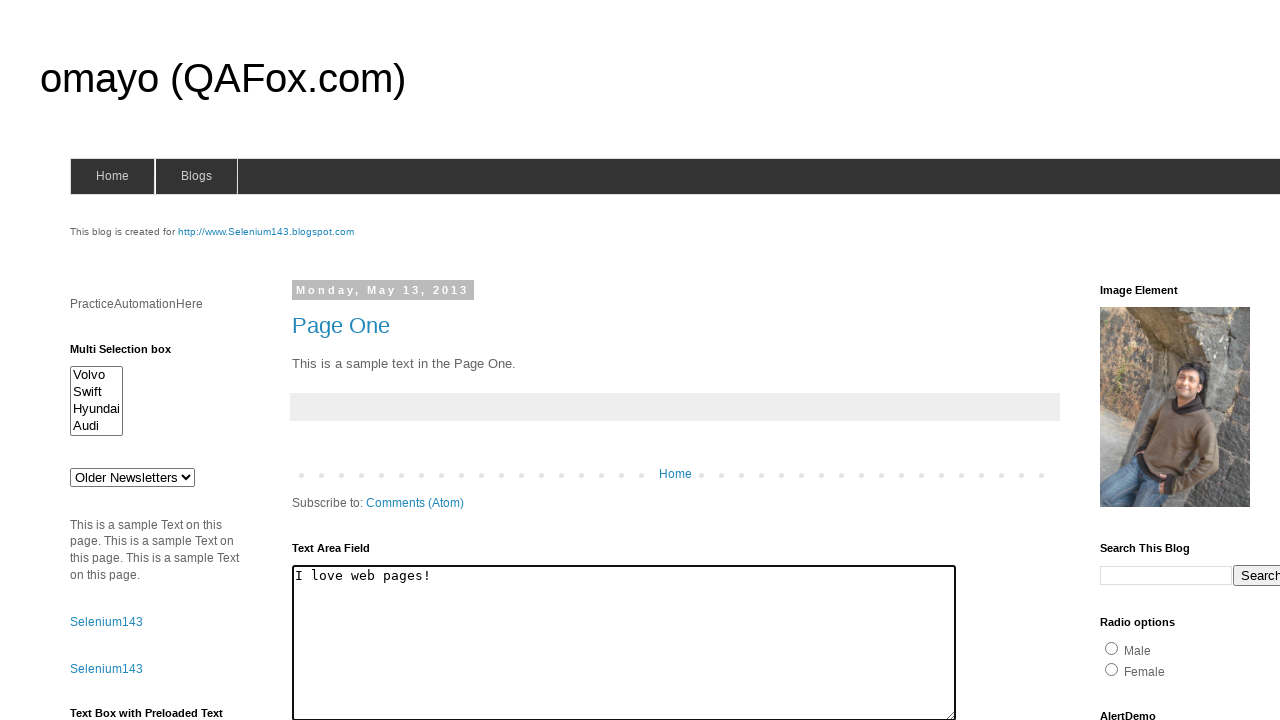